Navigates to an Angular demo application and clicks on the library button to test navigation functionality

Starting URL: https://rahulshettyacademy.com/angularAppdemo

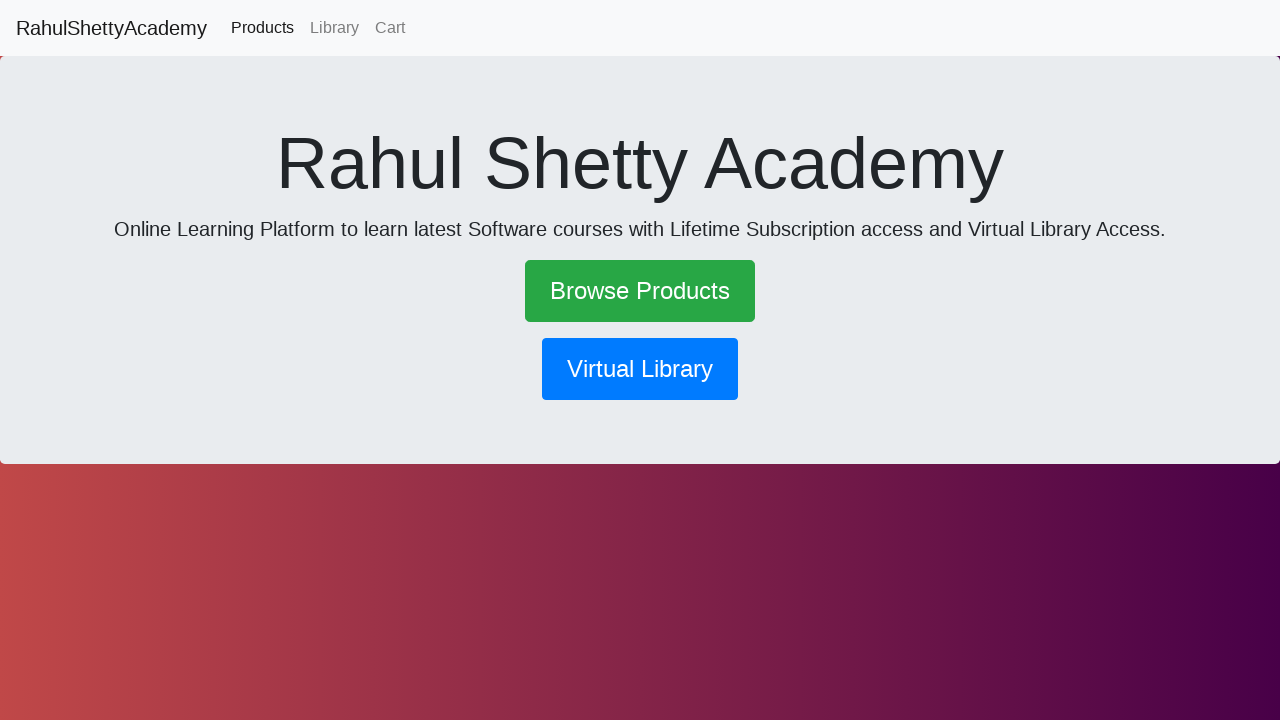

Clicked on the library navigation button at (640, 369) on button[routerlink*='library']
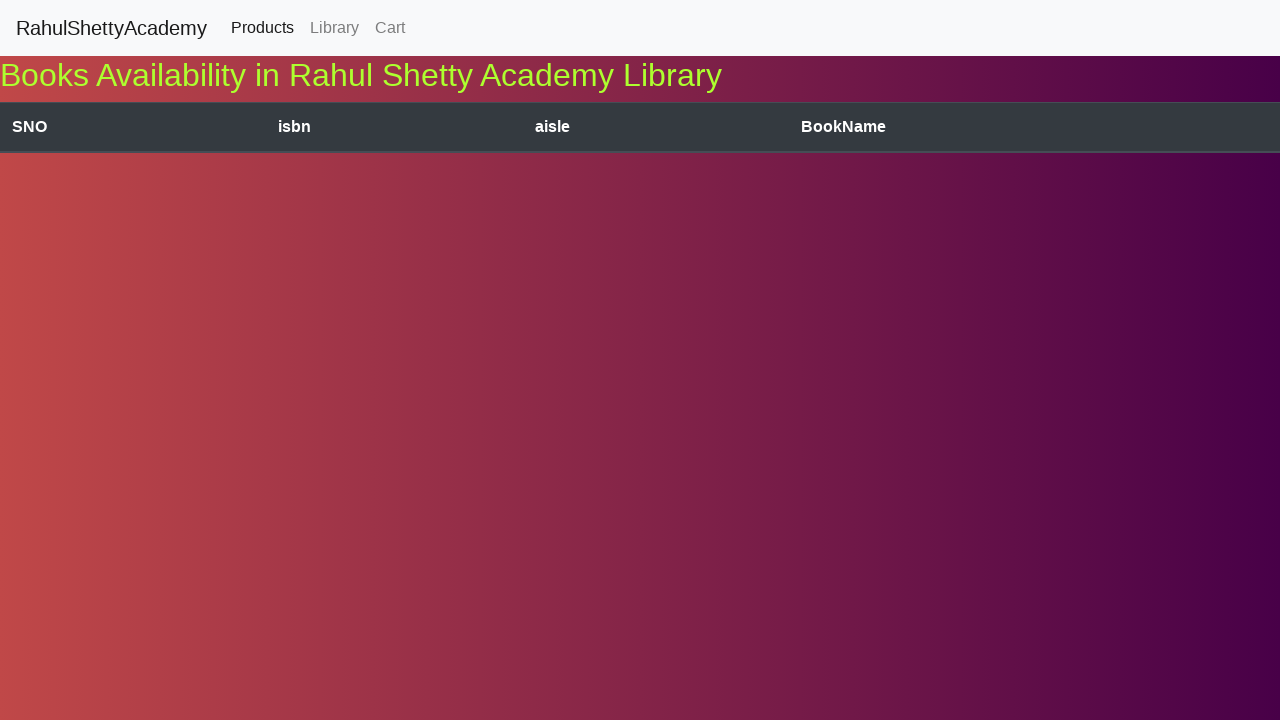

Waited for navigation to complete
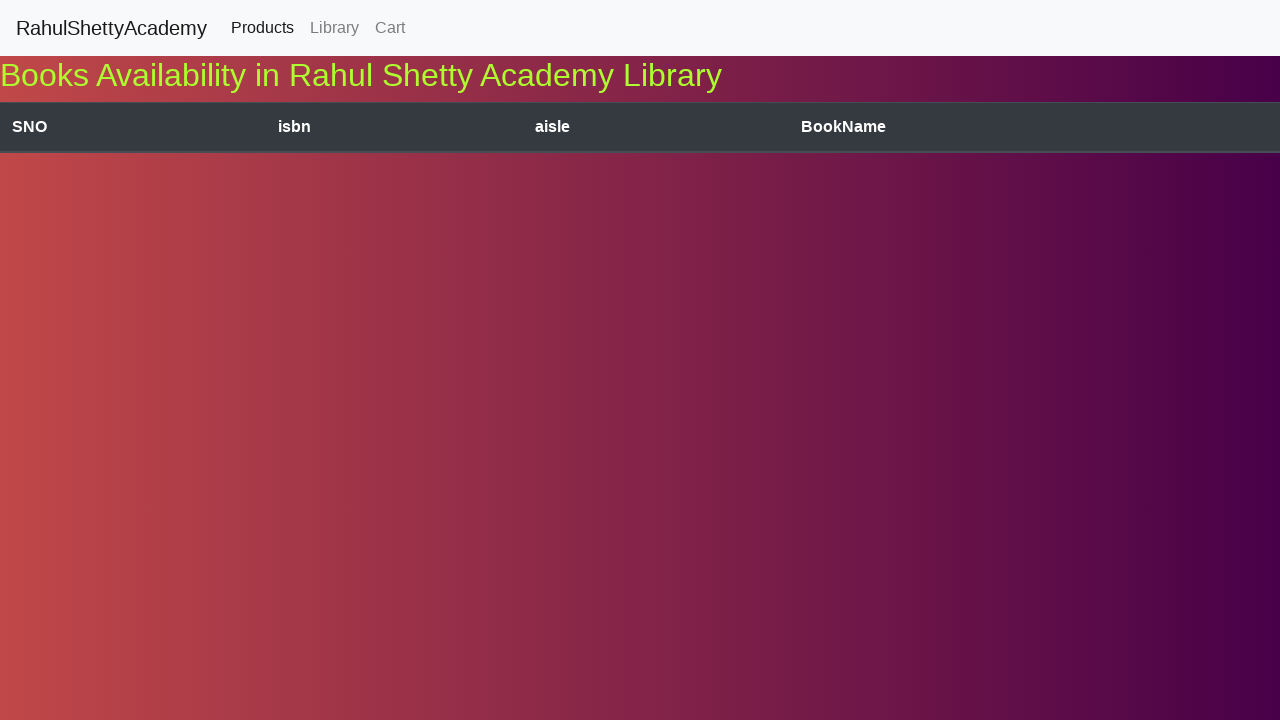

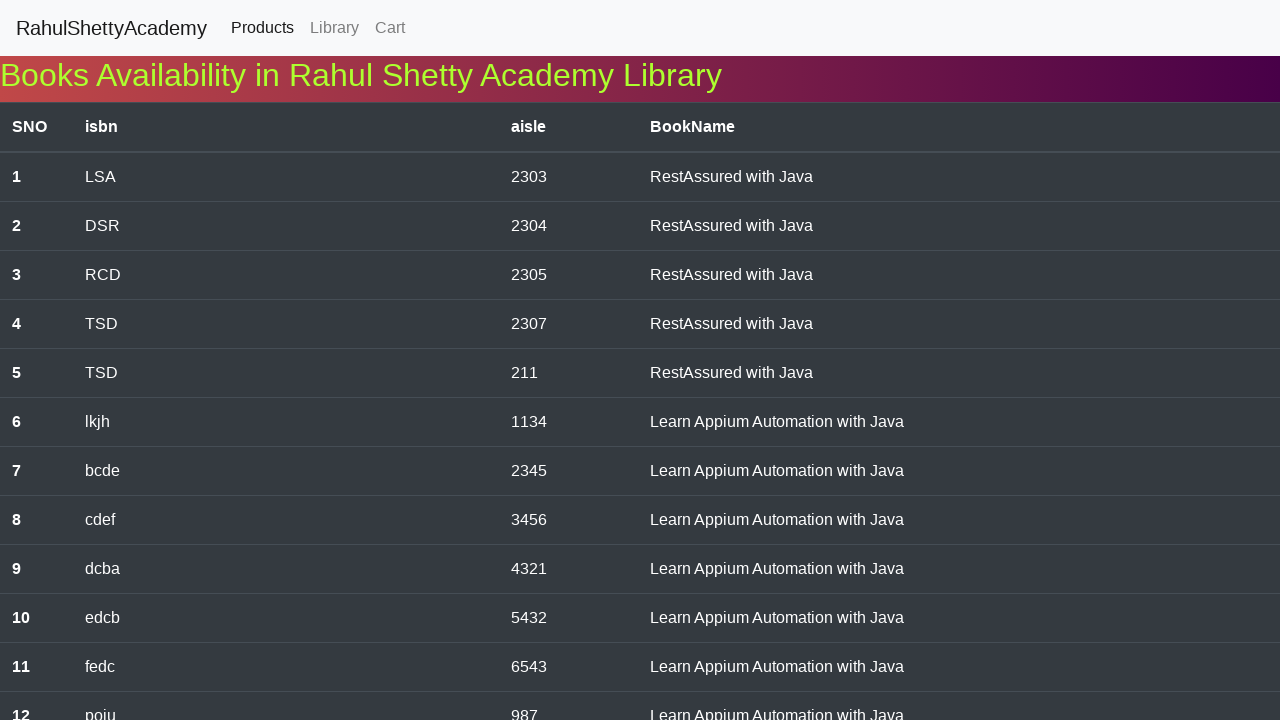